Tests the Playwright documentation website by verifying the page title, checking the "Get Started" link attributes, clicking it, and verifying navigation to the intro page.

Starting URL: https://playwright.dev

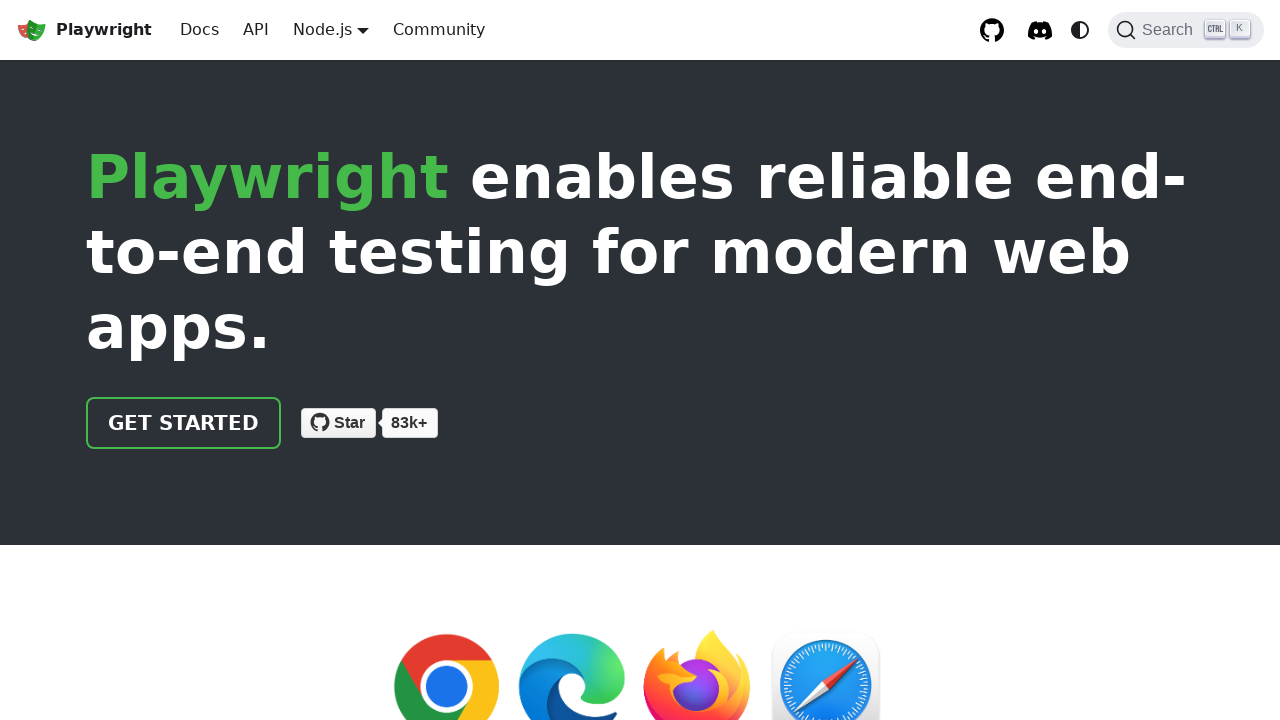

Verified page title contains 'Playwright'
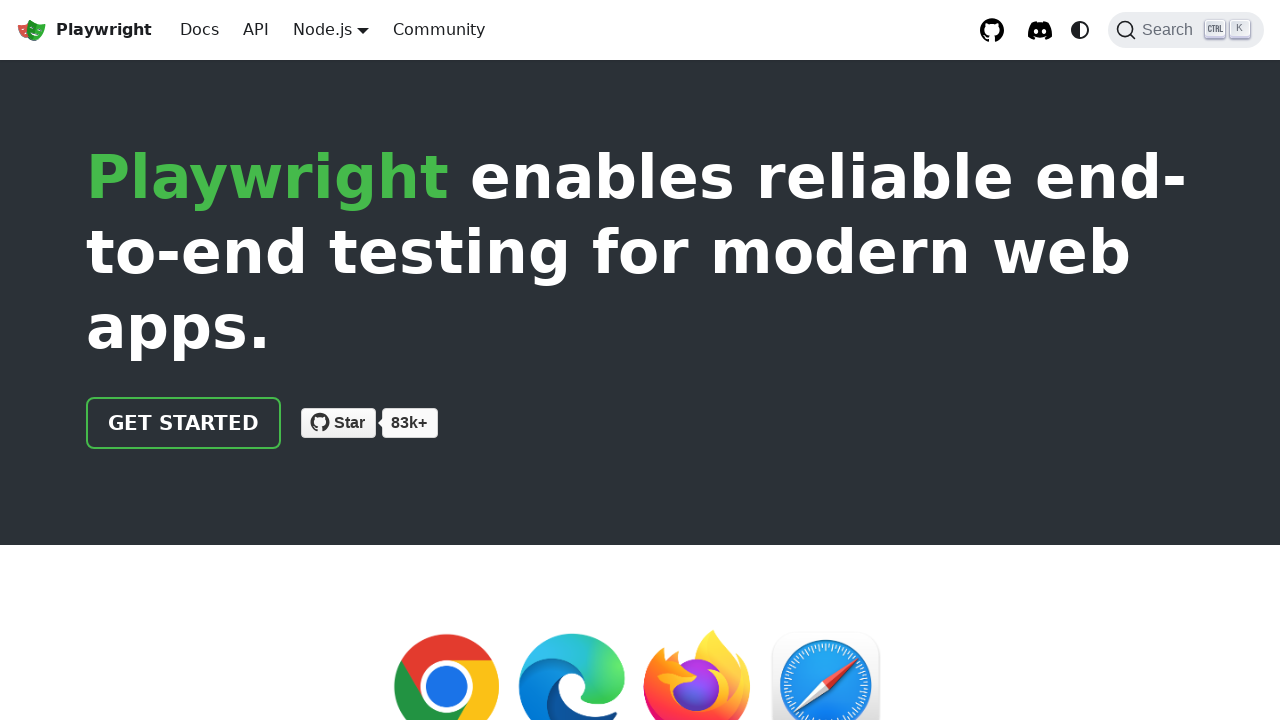

Located the 'Get Started' link
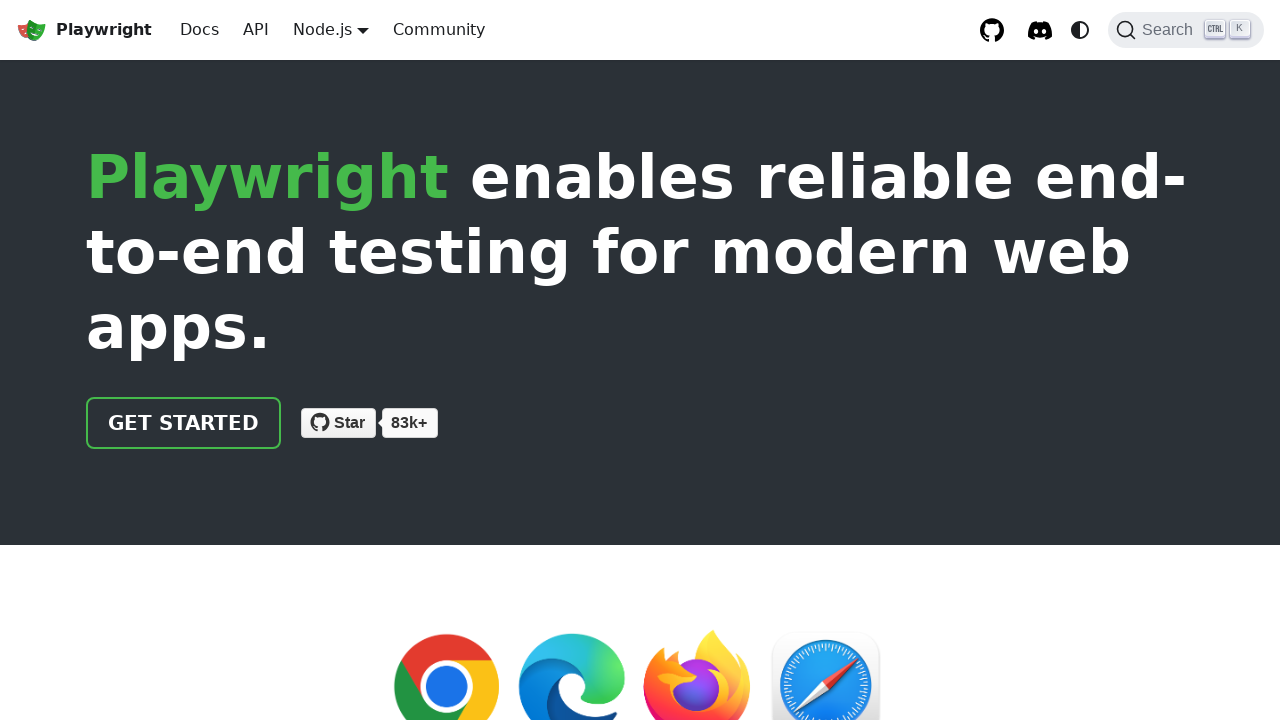

Verified 'Get Started' link href attribute equals '/docs/intro'
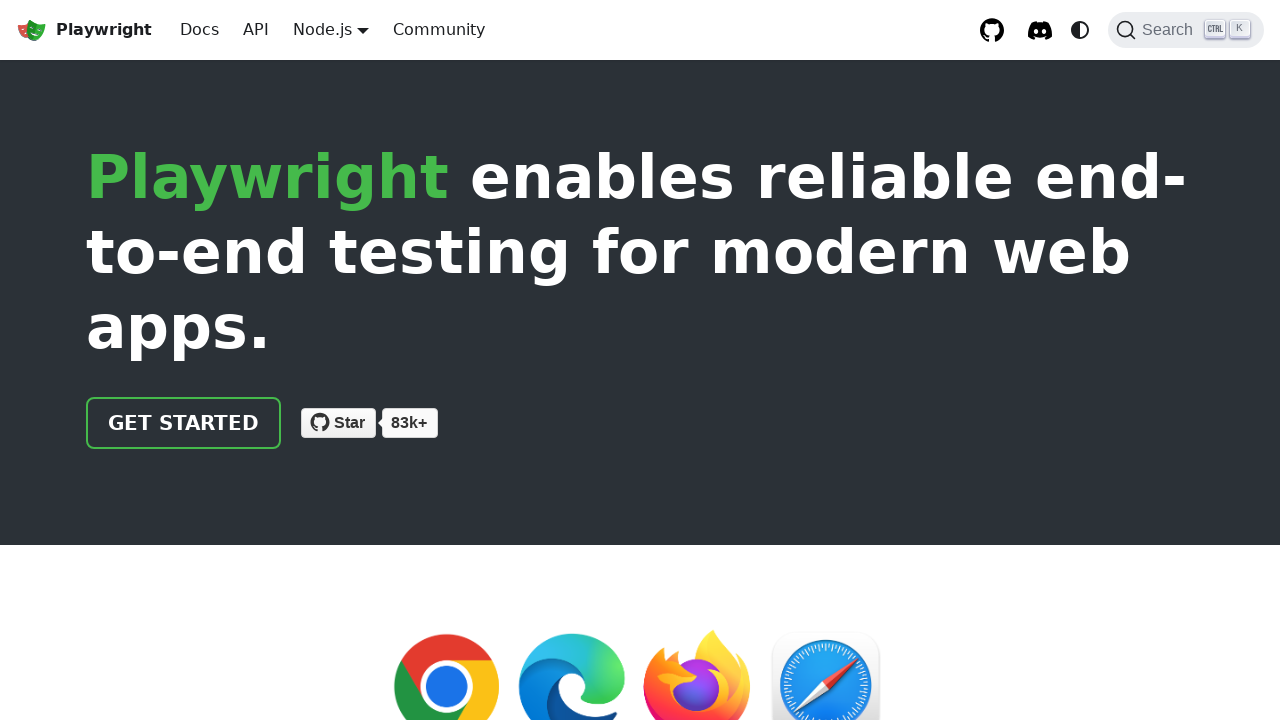

Clicked the 'Get Started' link at (184, 423) on text=Get Started
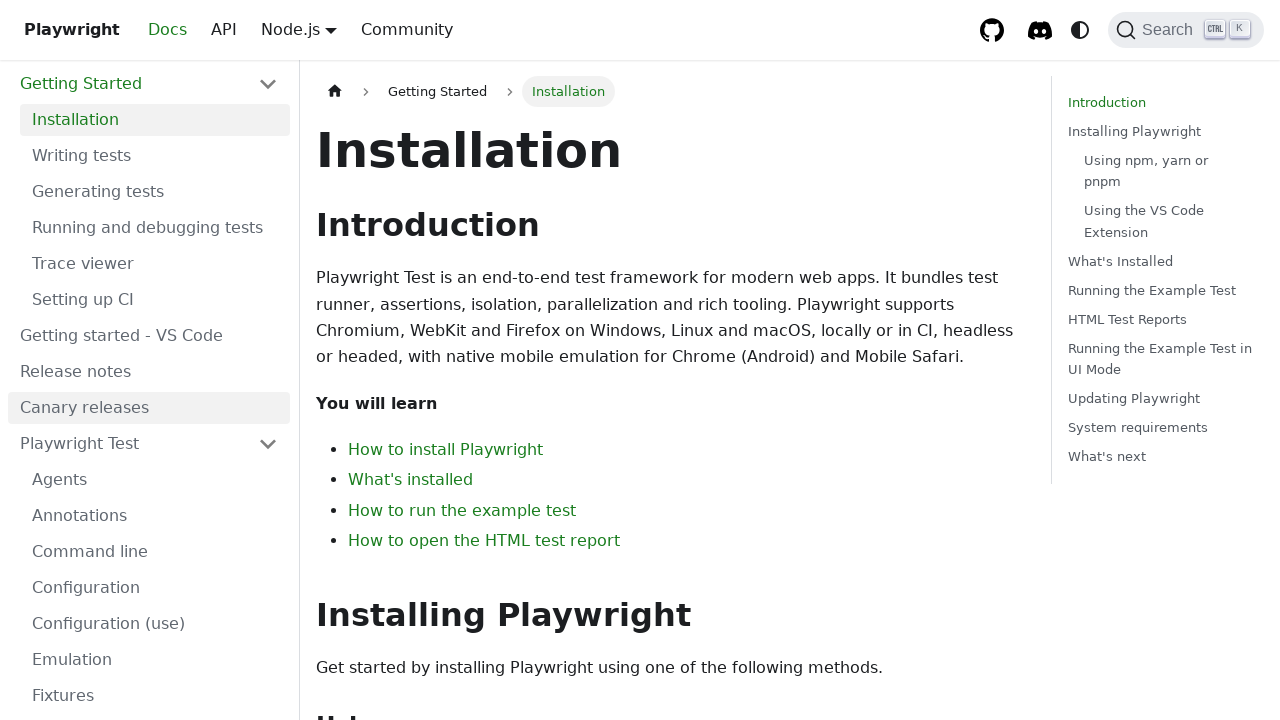

Navigated to intro page and verified URL contains 'intro'
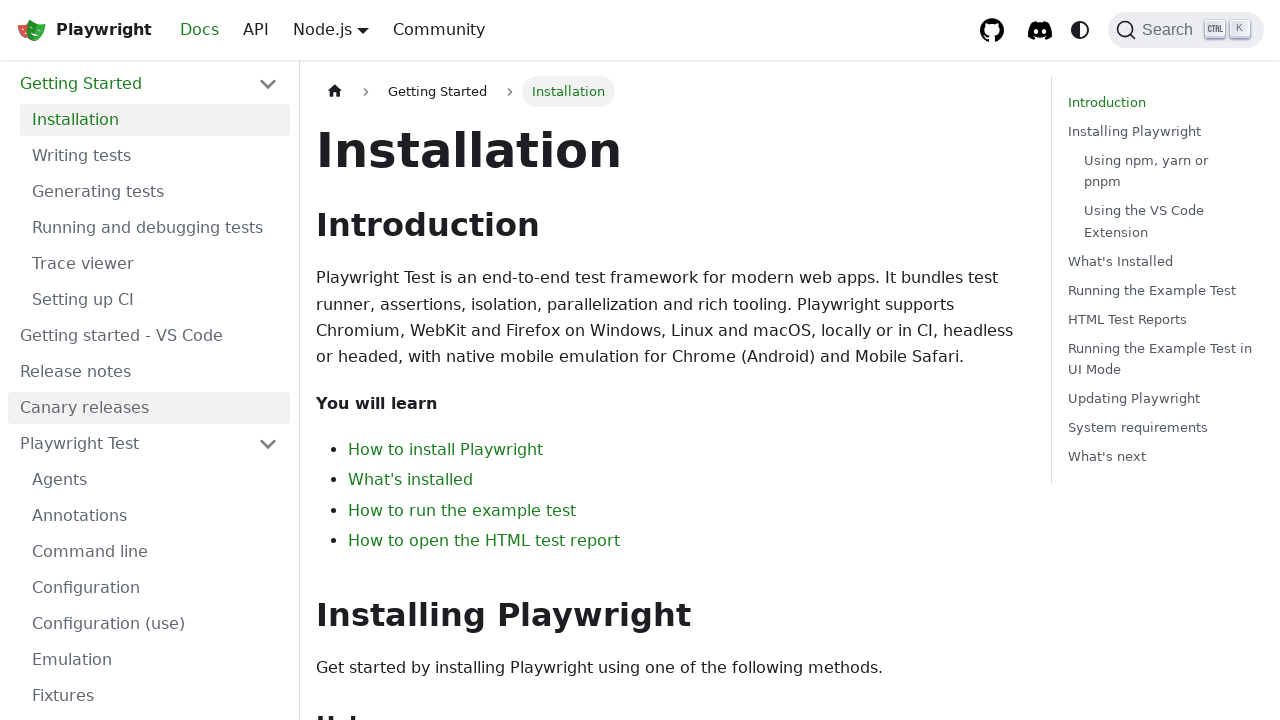

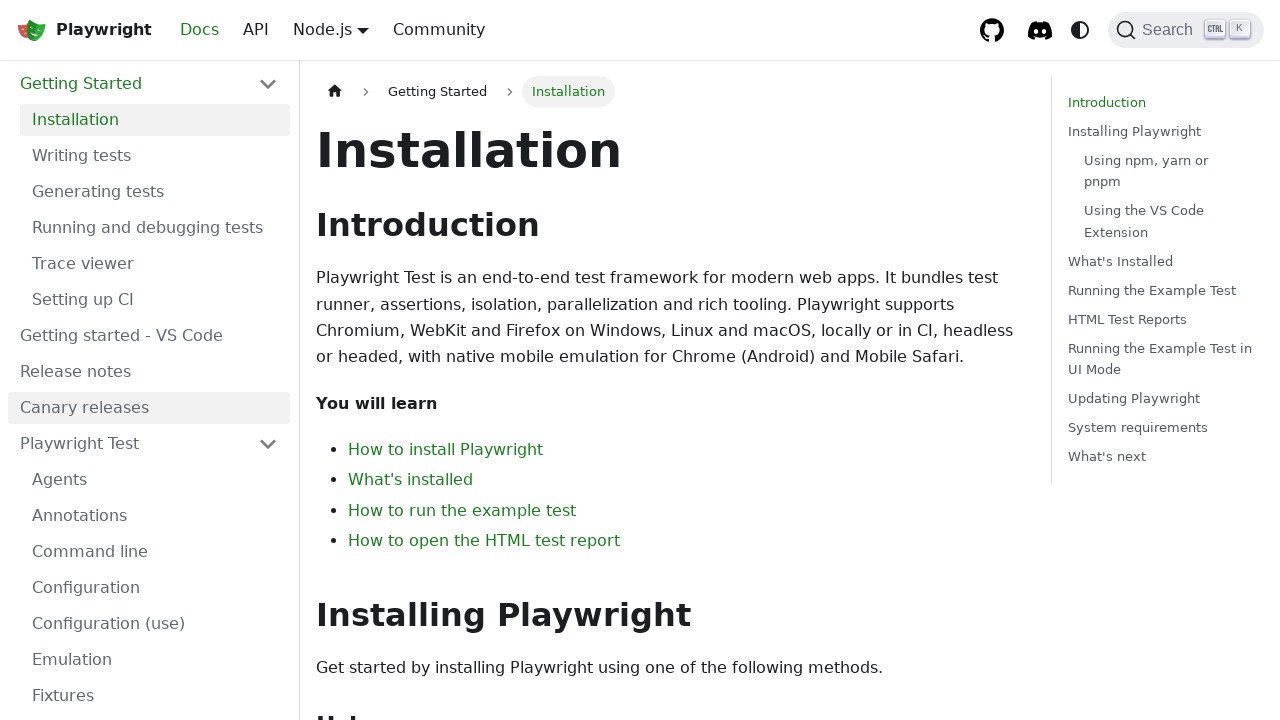